Searches for "pycon" on the Python.org website by entering the query in the search box and pressing Enter

Starting URL: http://www.python.org

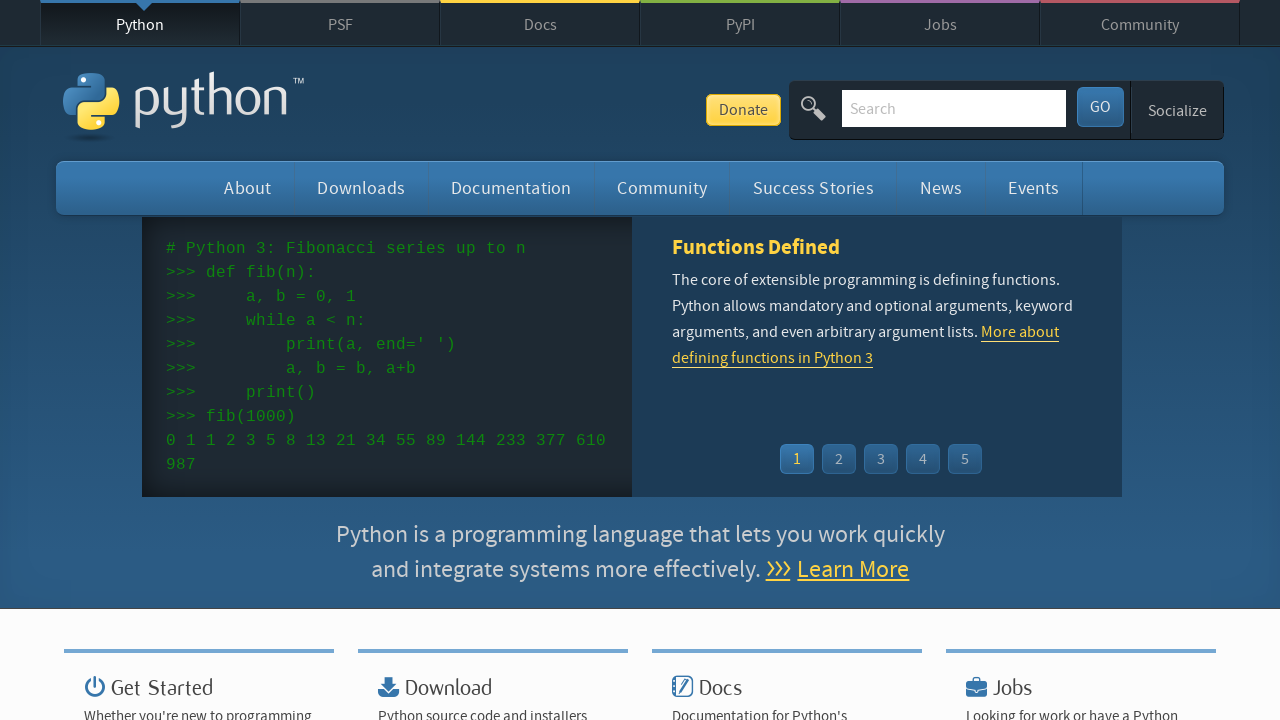

Filled search box with 'pycon' on input[name='q']
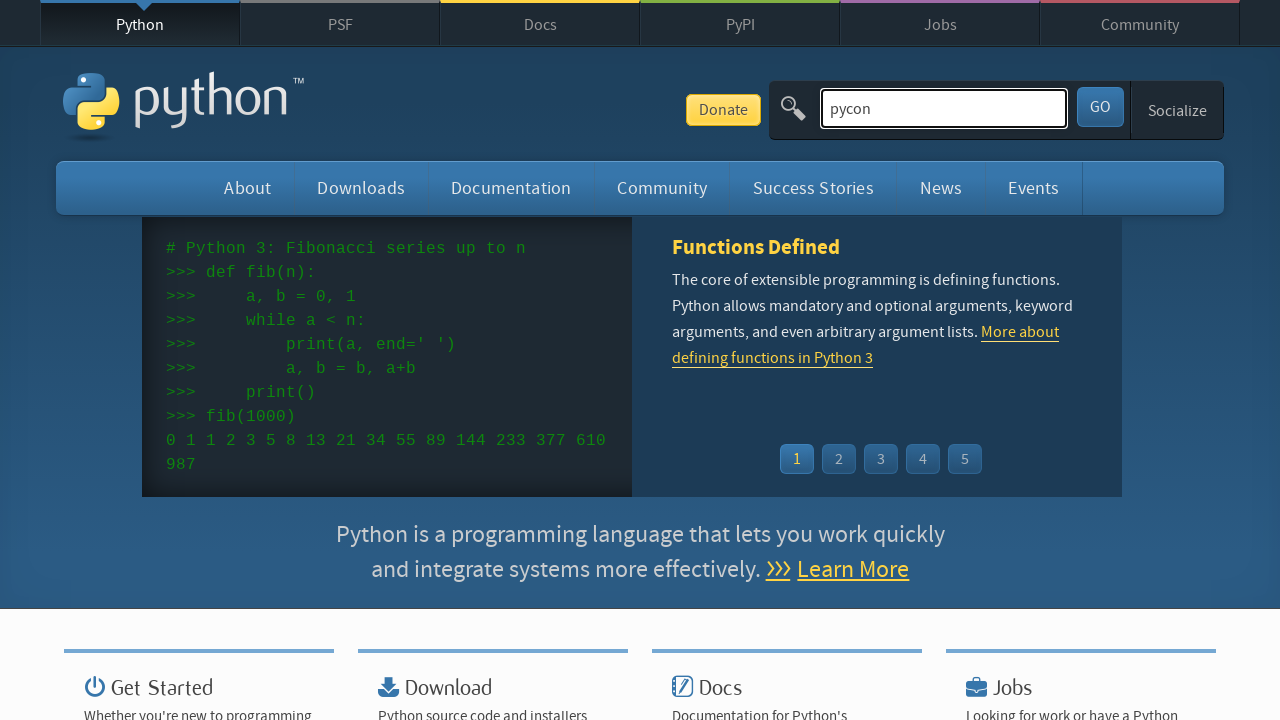

Pressed Enter to submit search query on input[name='q']
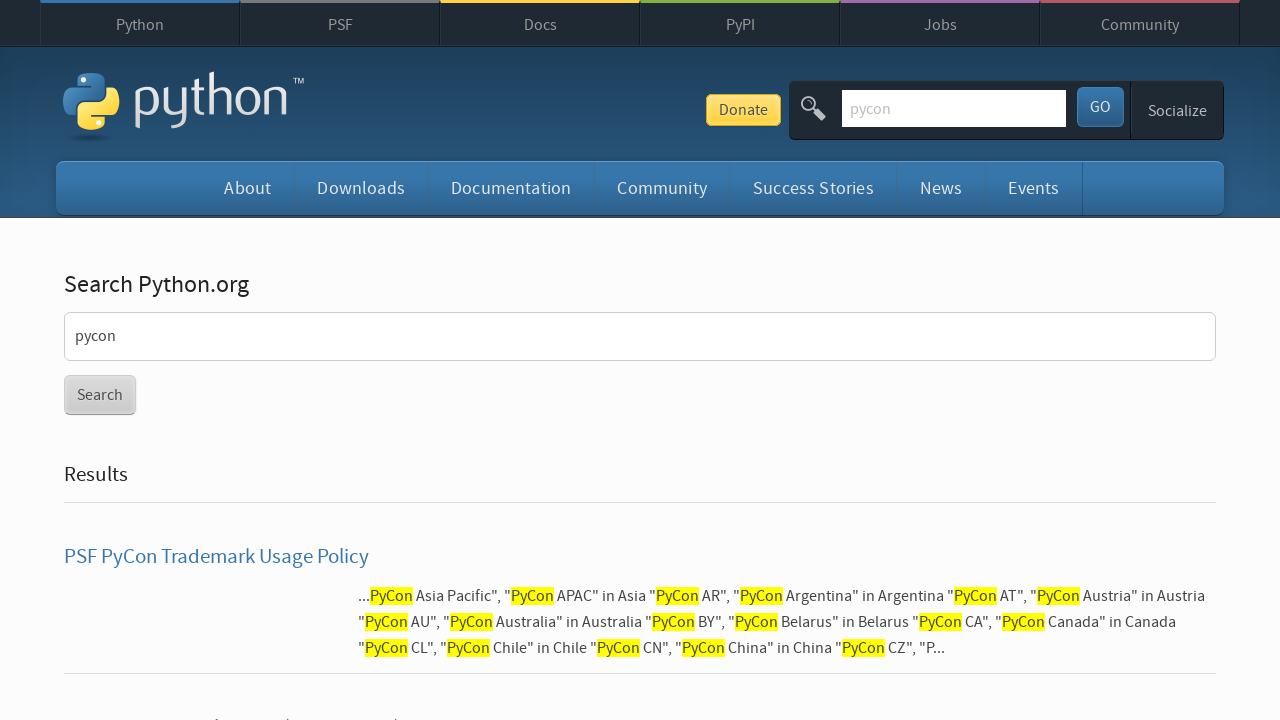

Waited for search results page to load
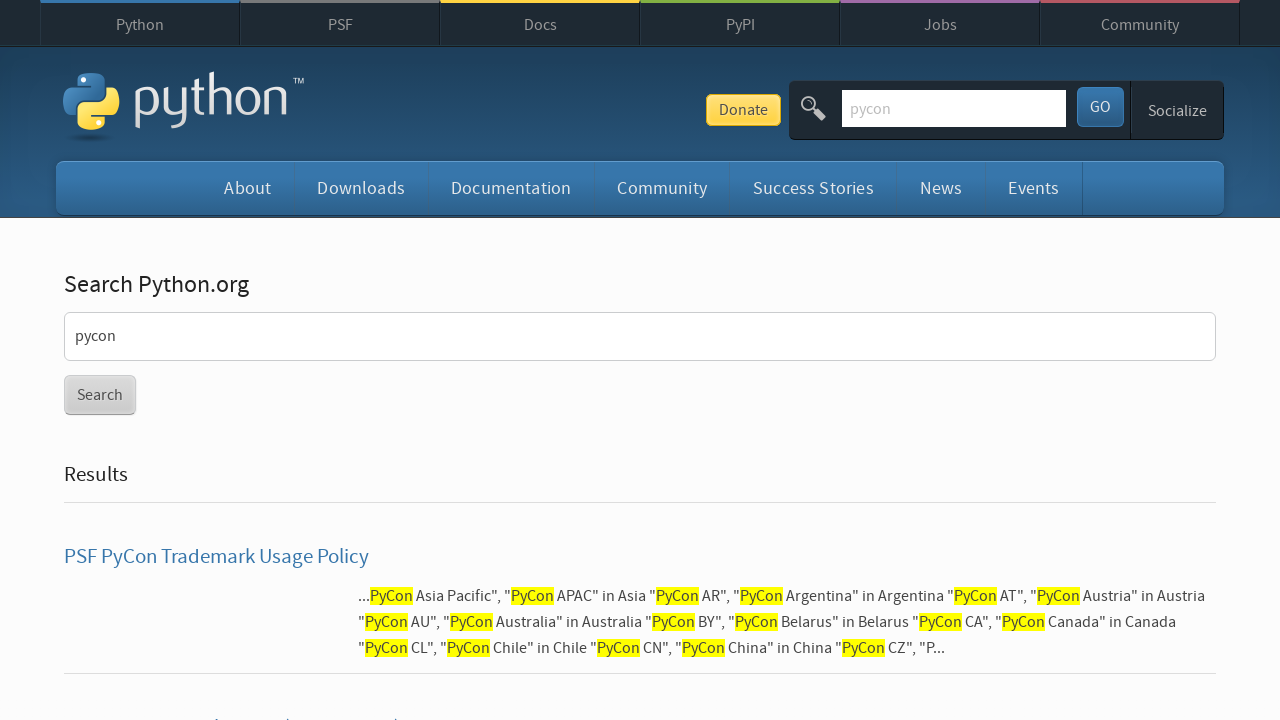

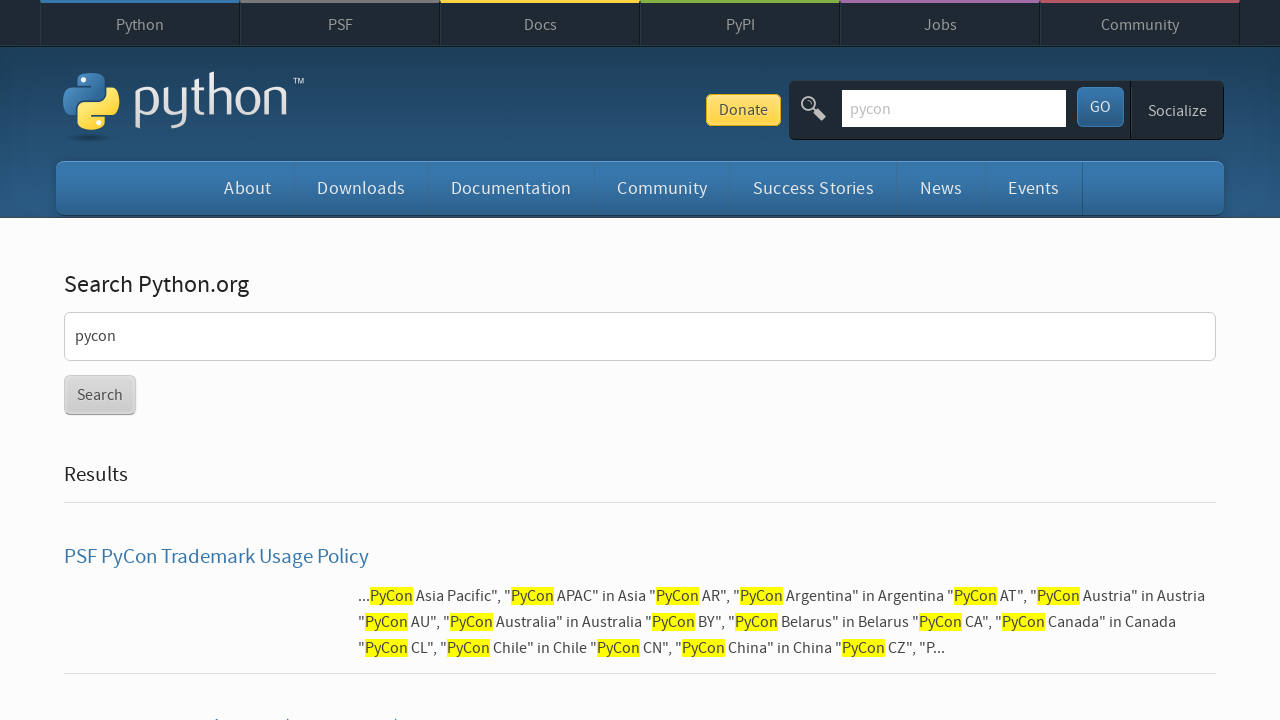